Tests window handling functionality by clicking links to open a new window, switching between windows, and verifying text content in both windows

Starting URL: https://the-internet.herokuapp.com/

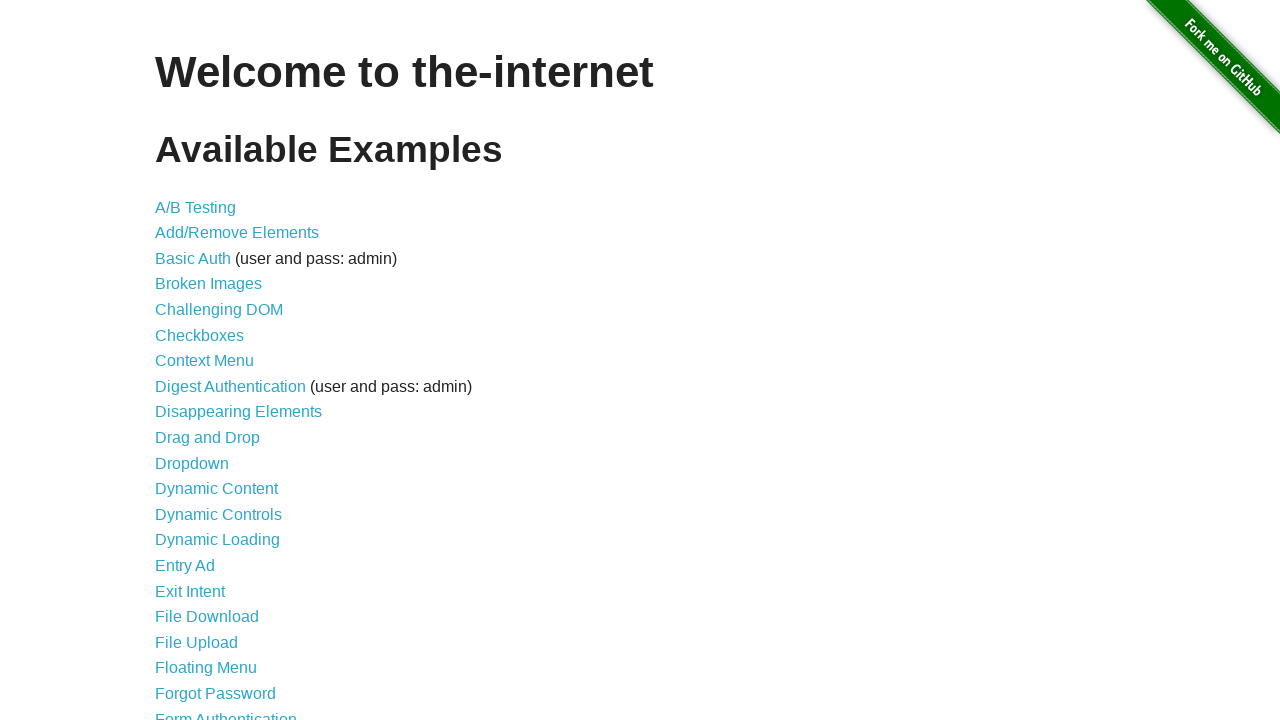

Clicked 'Multiple Windows' link at (218, 369) on text=Multiple Windows
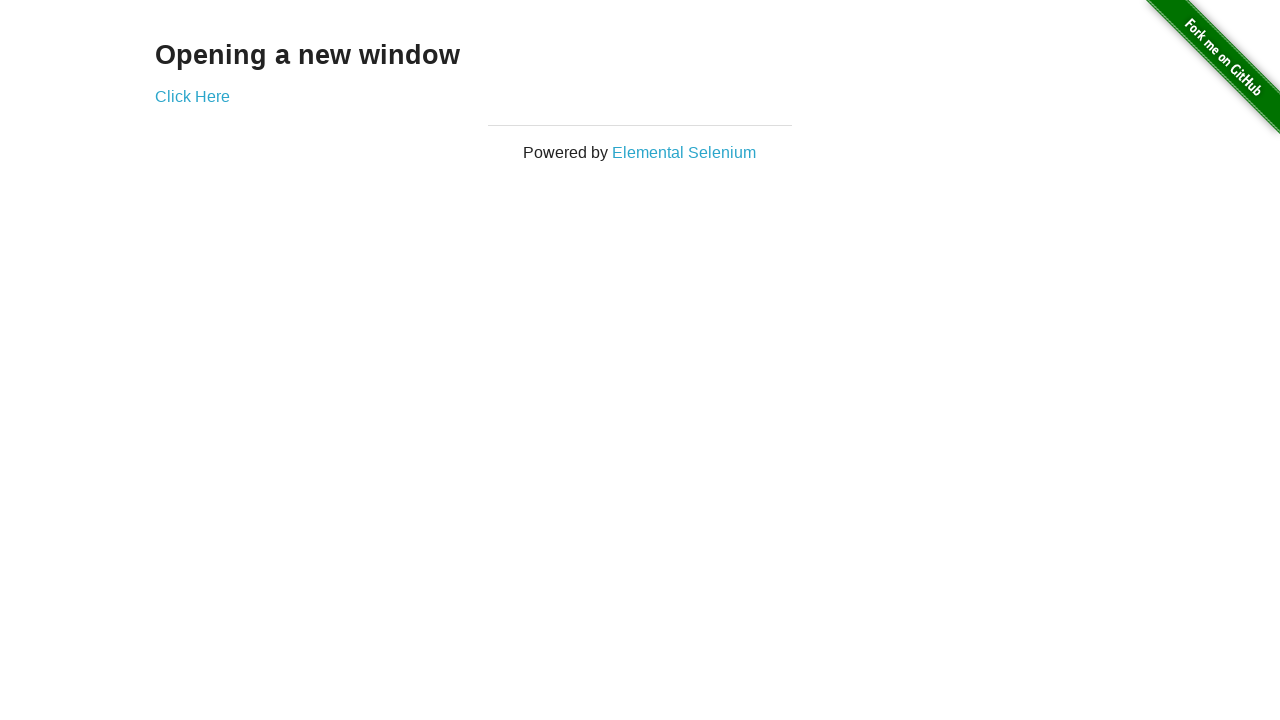

Waited for 'Click Here' link to load
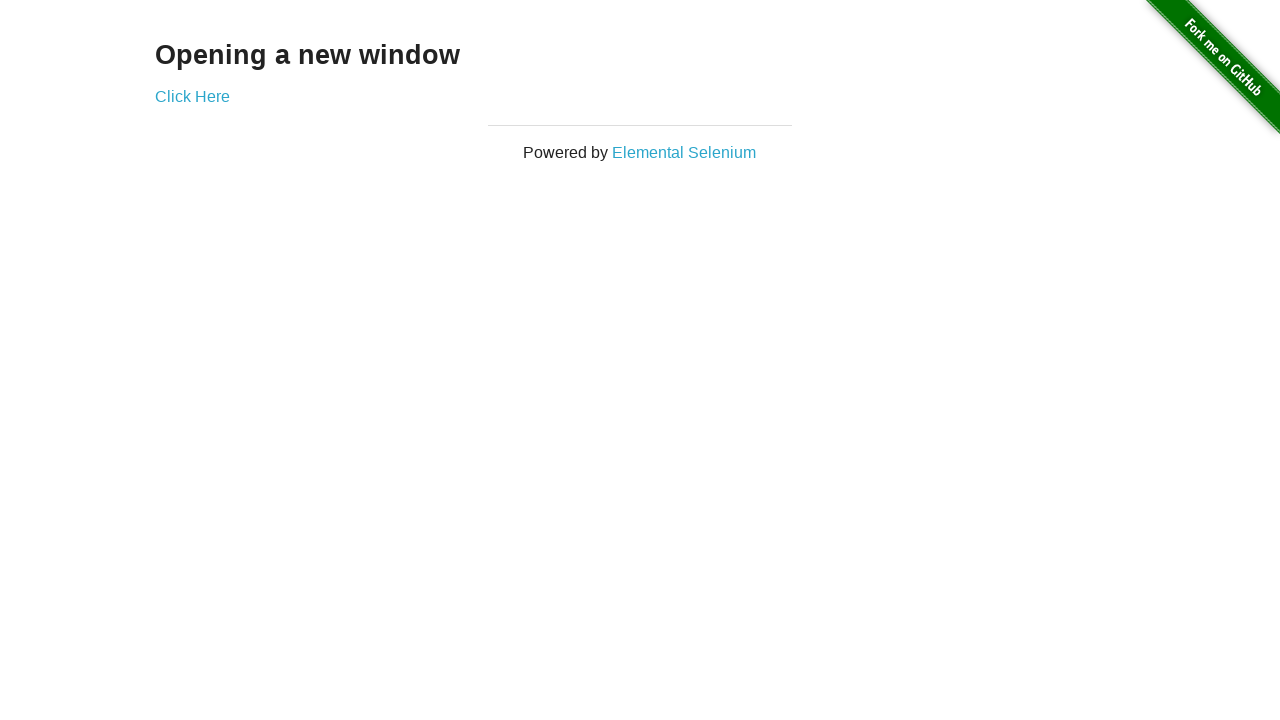

Clicked link to open new window at (192, 96) on a[href='/windows/new']
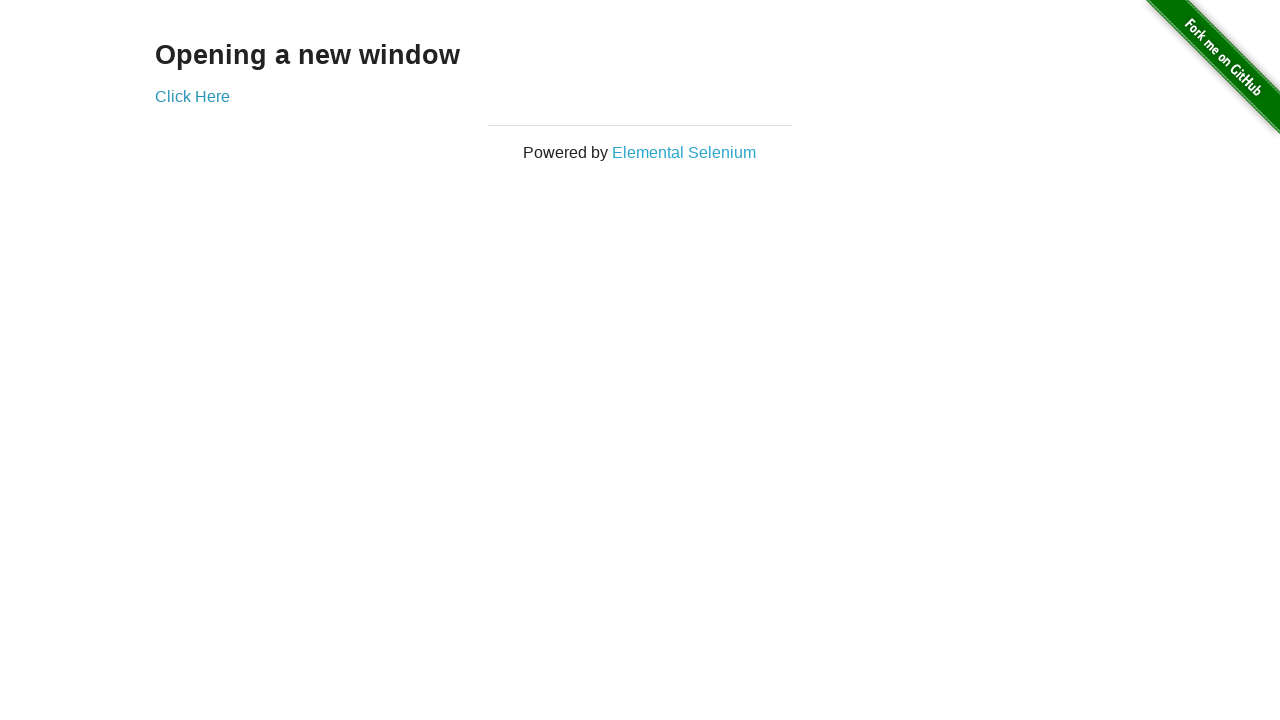

New window page loaded
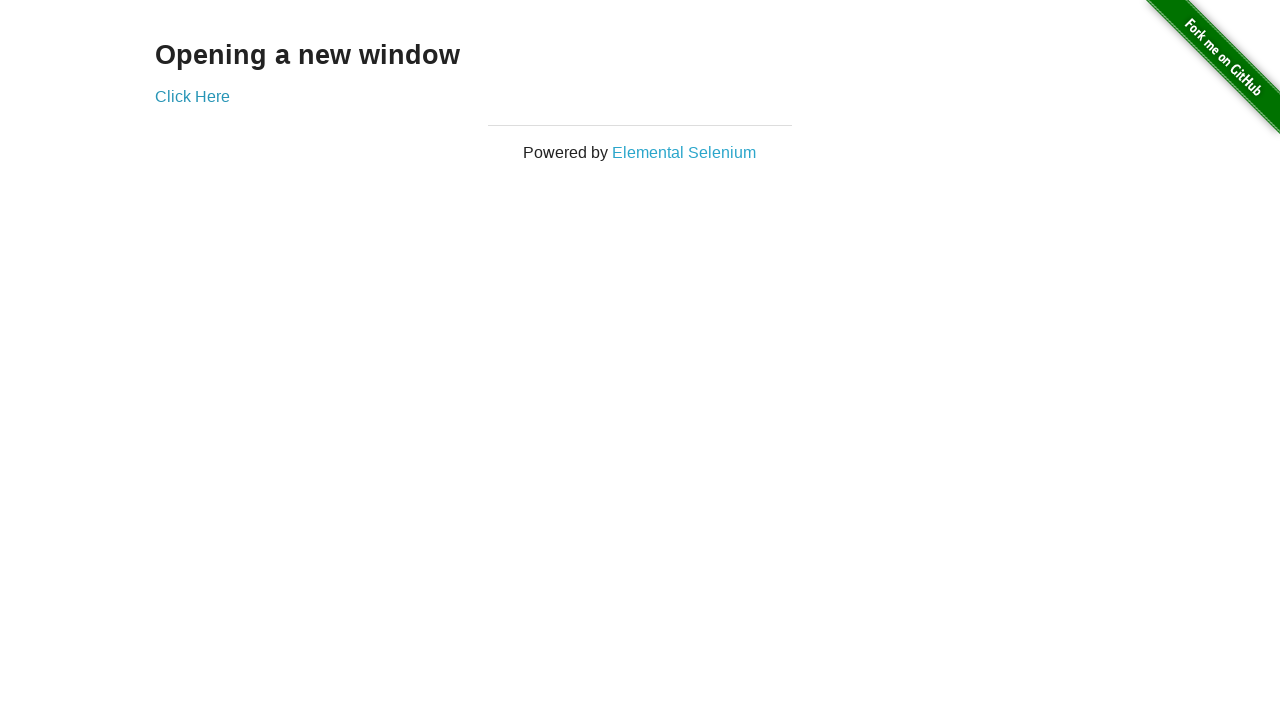

Verified 'New Window' text in new window
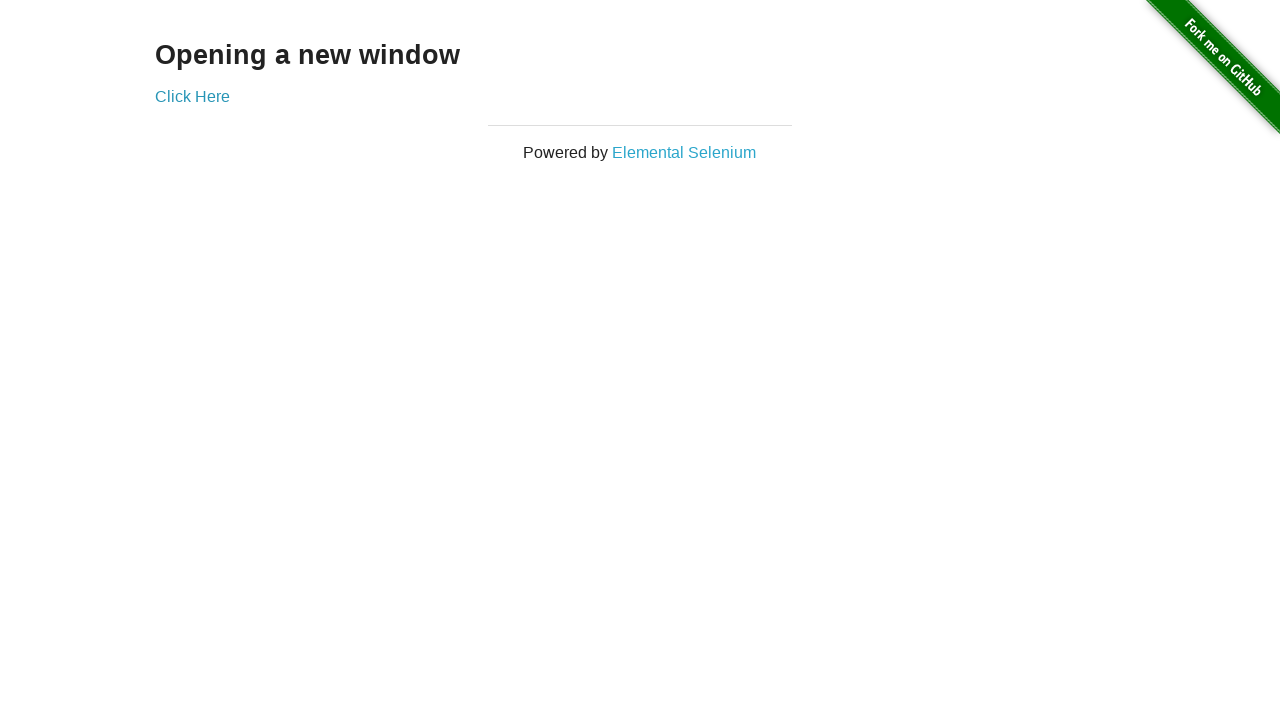

Verified 'Opening a new window' text in original window
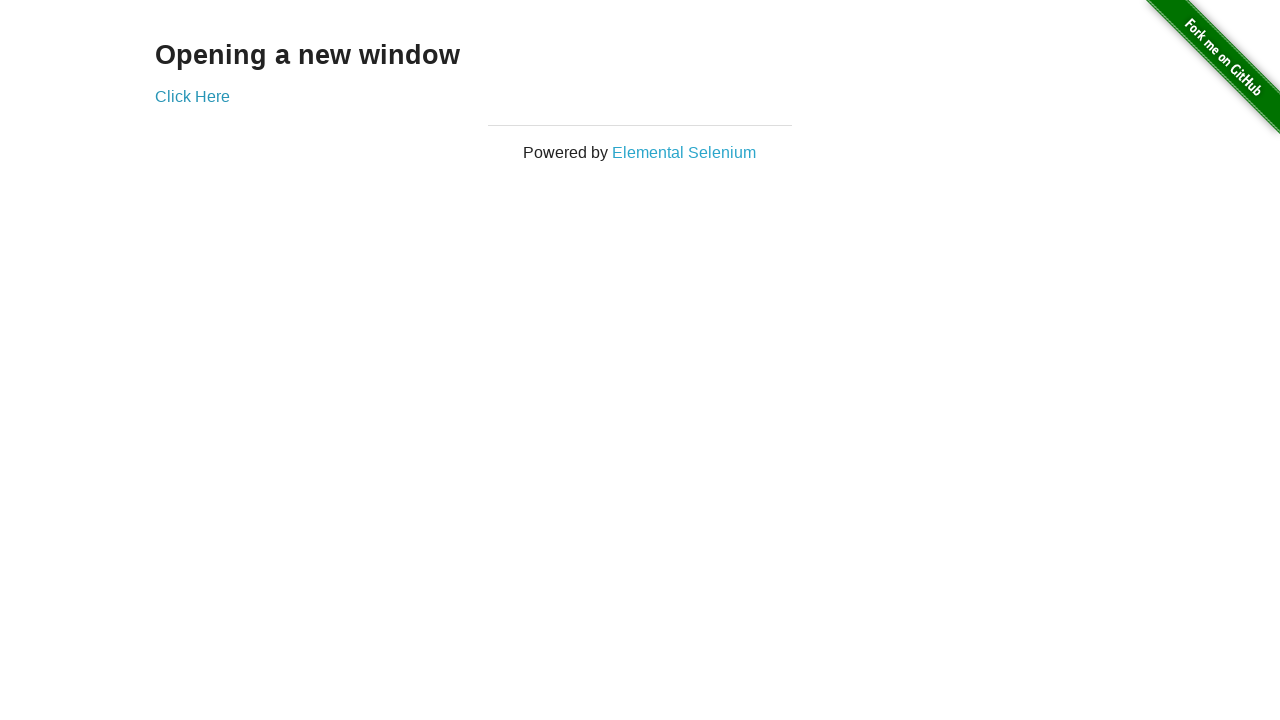

Closed new window
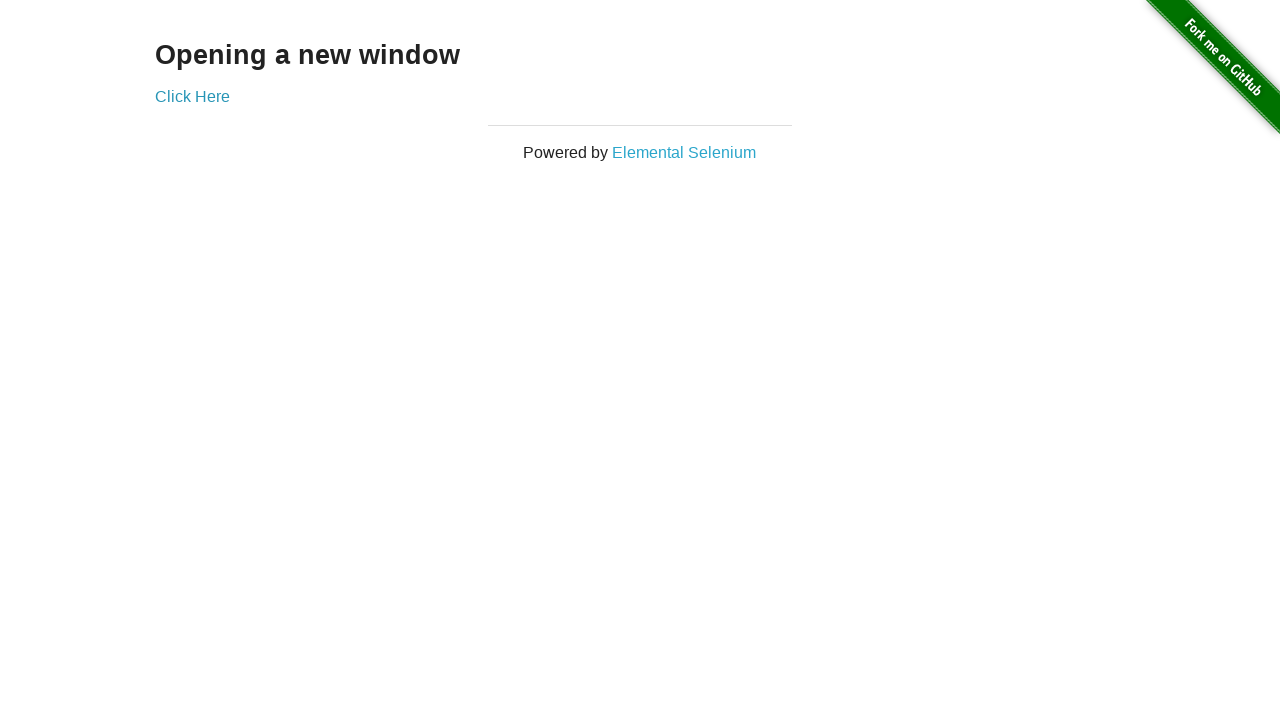

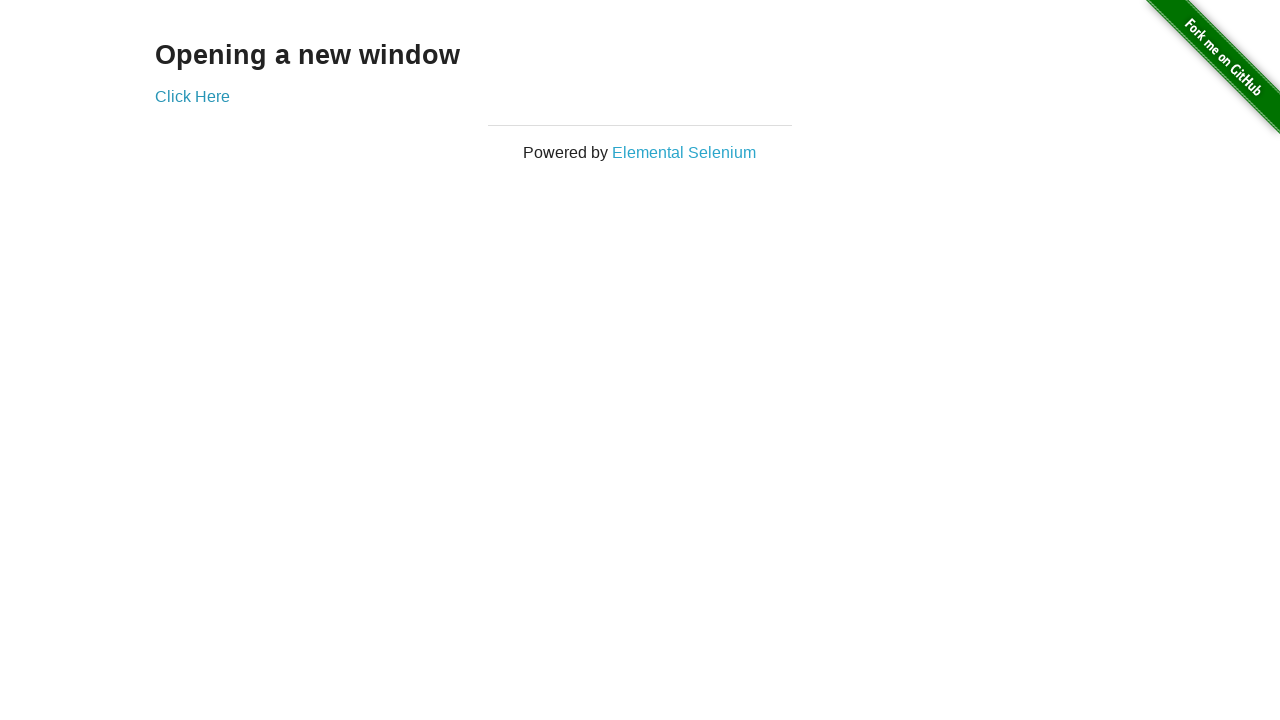